Tests checkbox functionality by checking both checkboxes on the page and verifying they are selected

Starting URL: https://the-internet.herokuapp.com/checkboxes

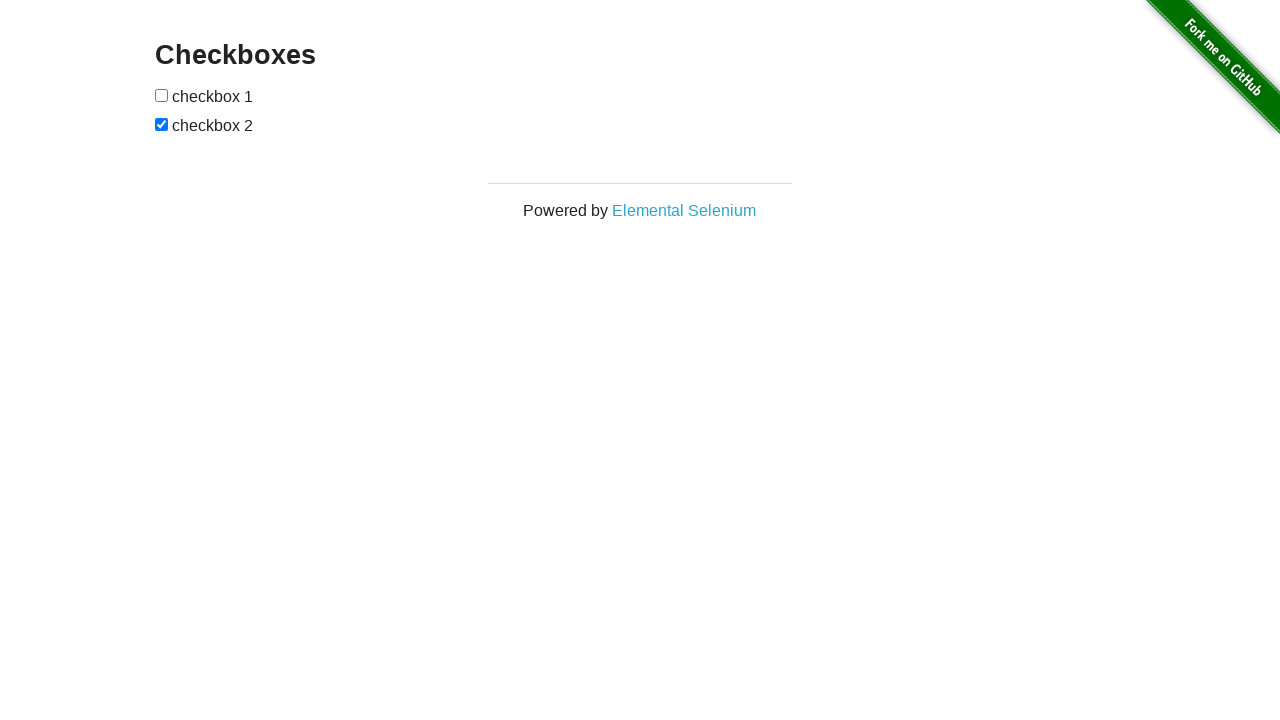

Located first checkbox element
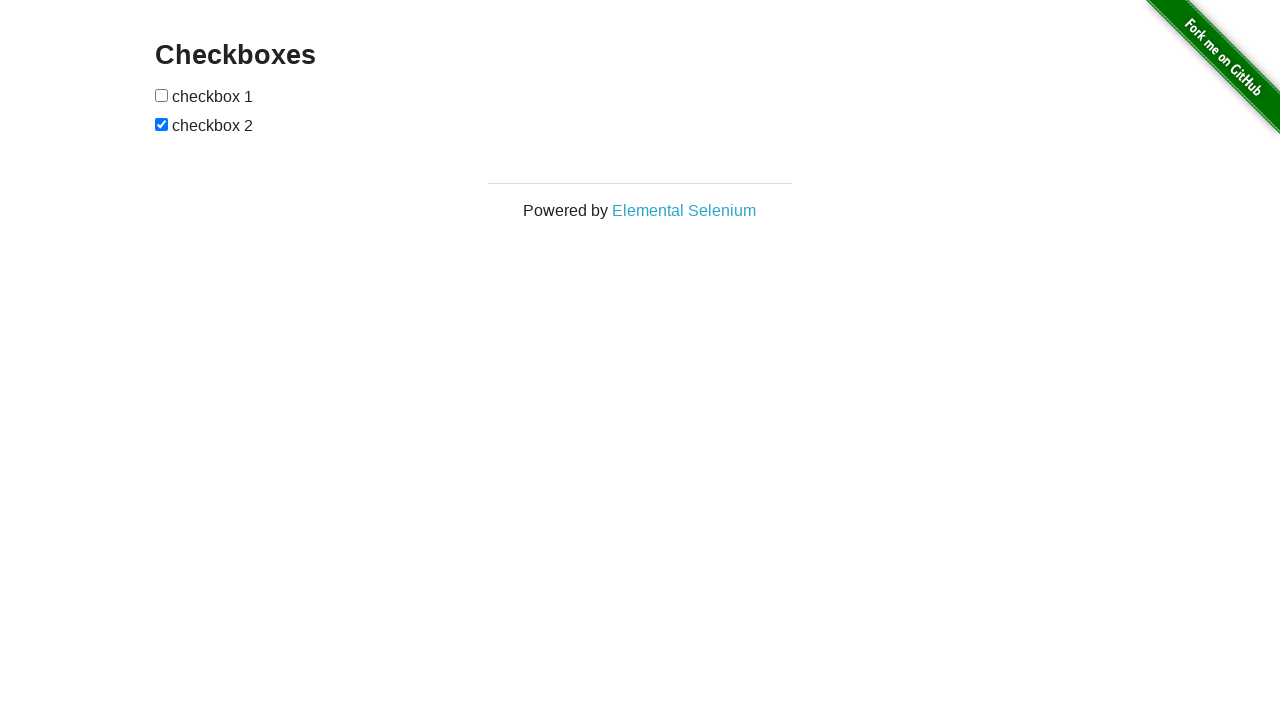

Clicked first checkbox to select it at (162, 95) on xpath=//form[@id='checkboxes']/input[1]
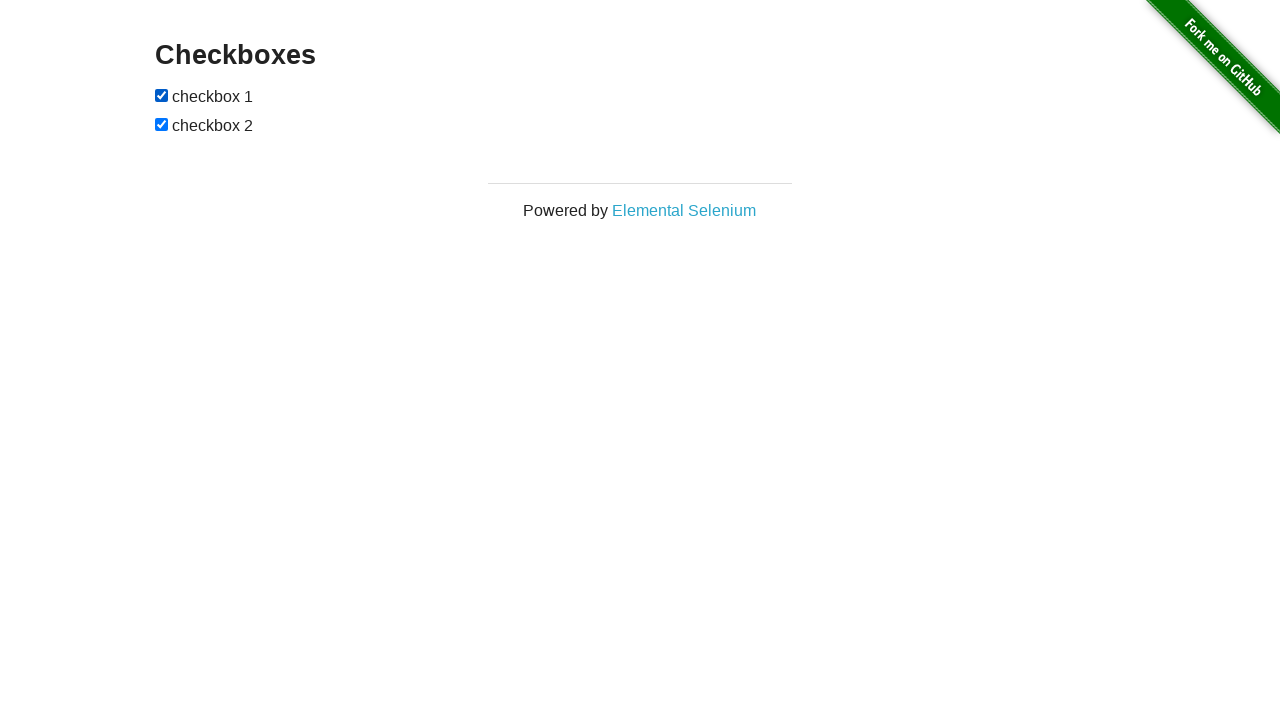

Verified first checkbox is selected
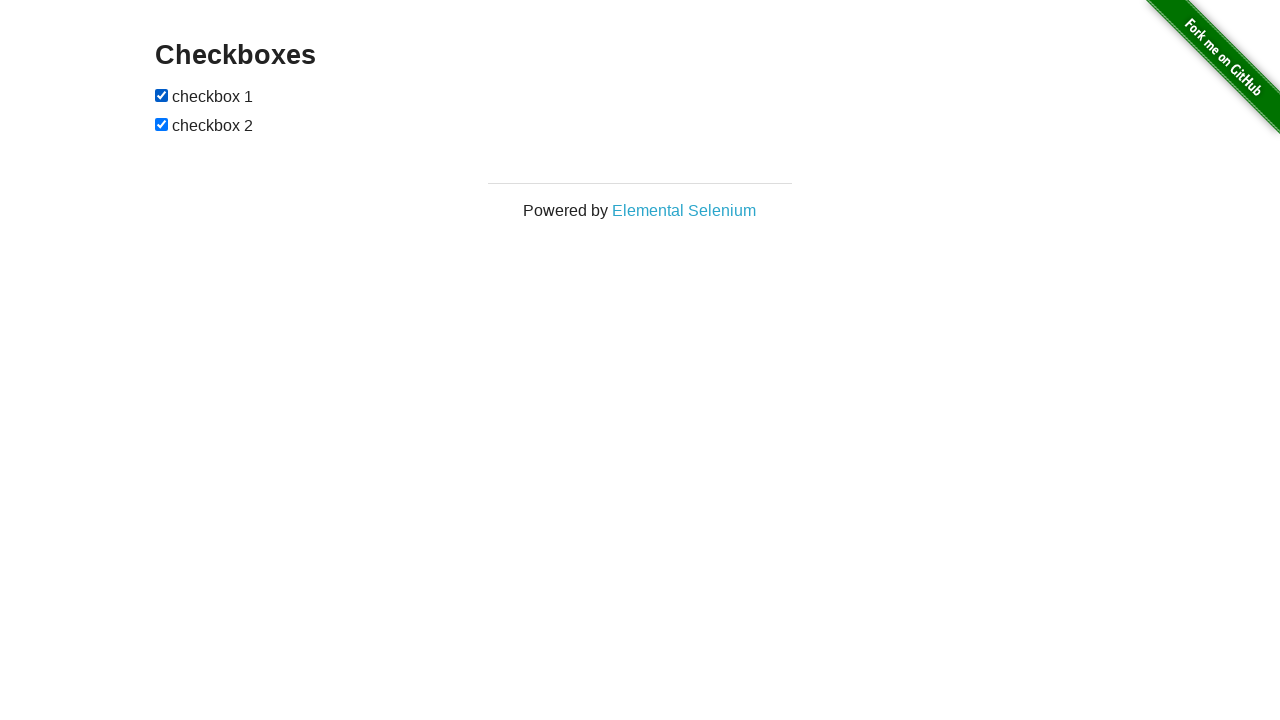

Located second checkbox element
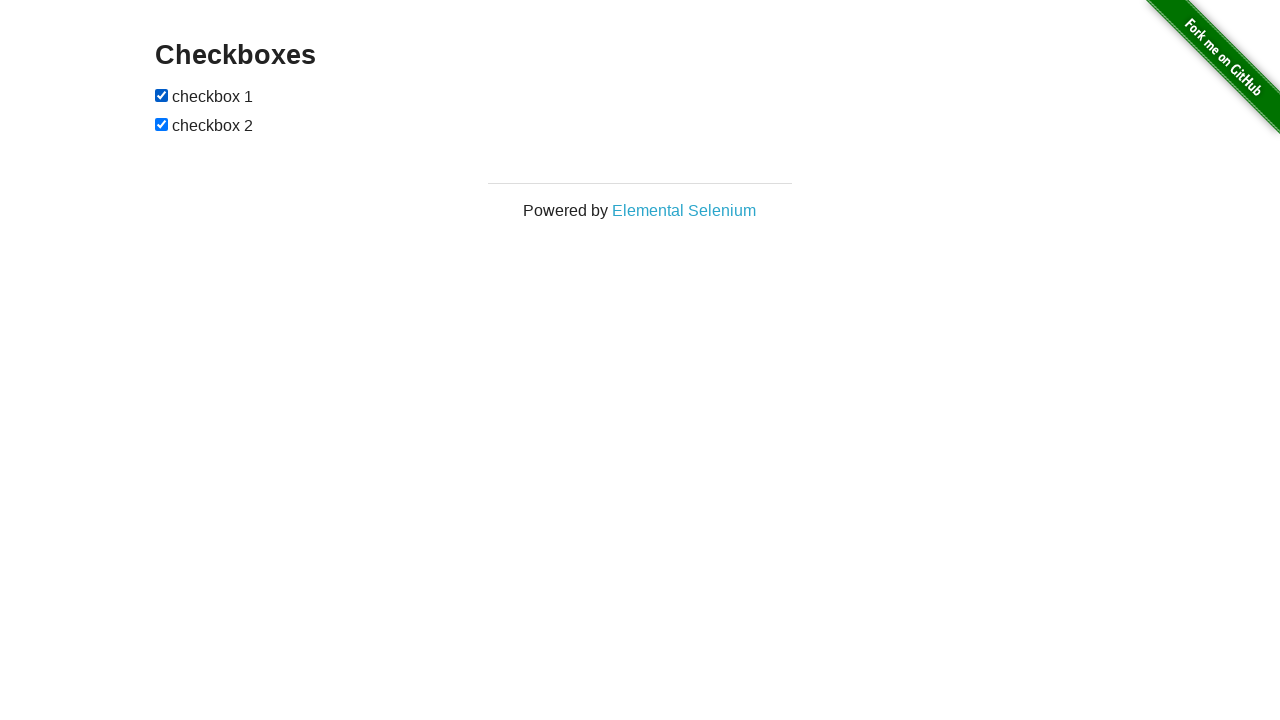

Second checkbox was already selected
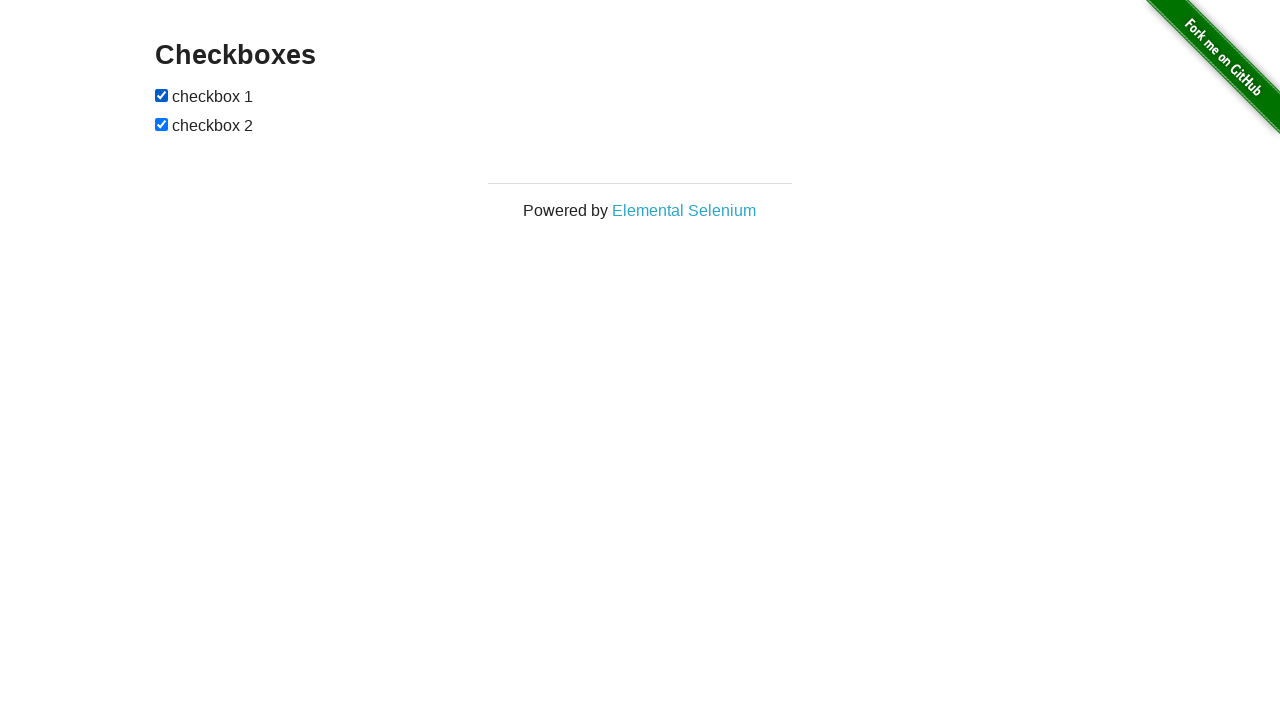

Verified second checkbox is selected
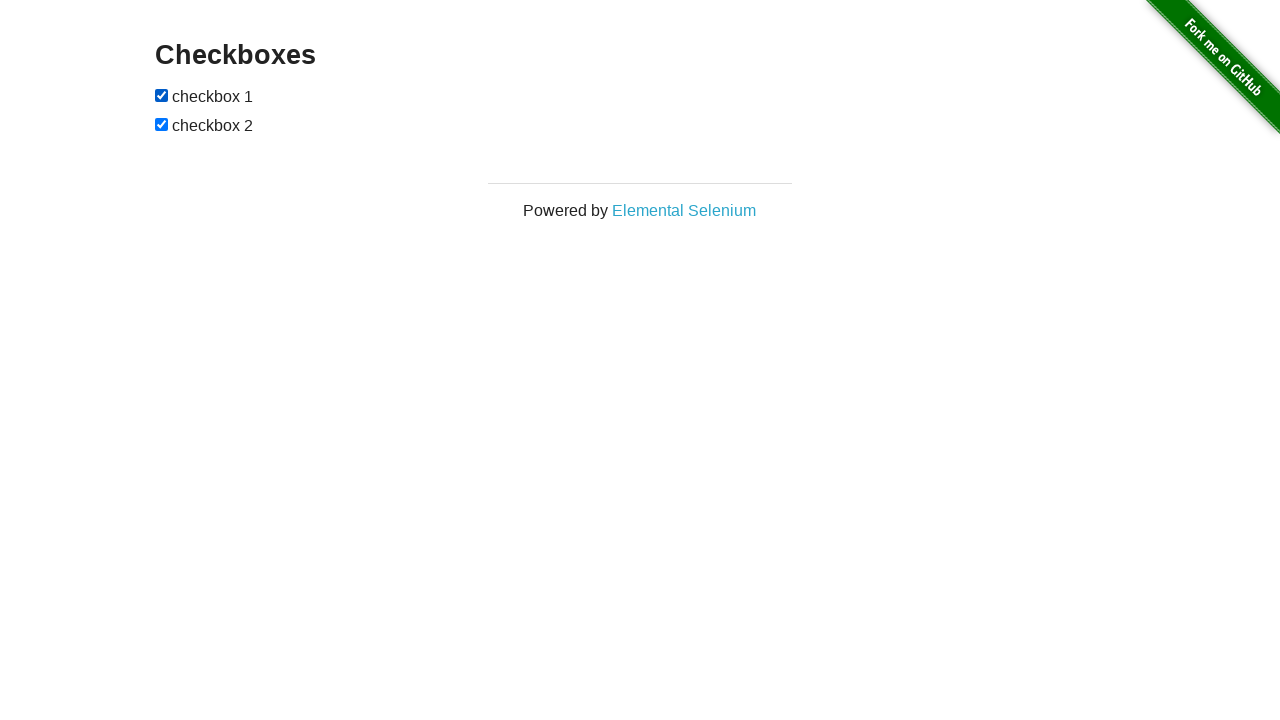

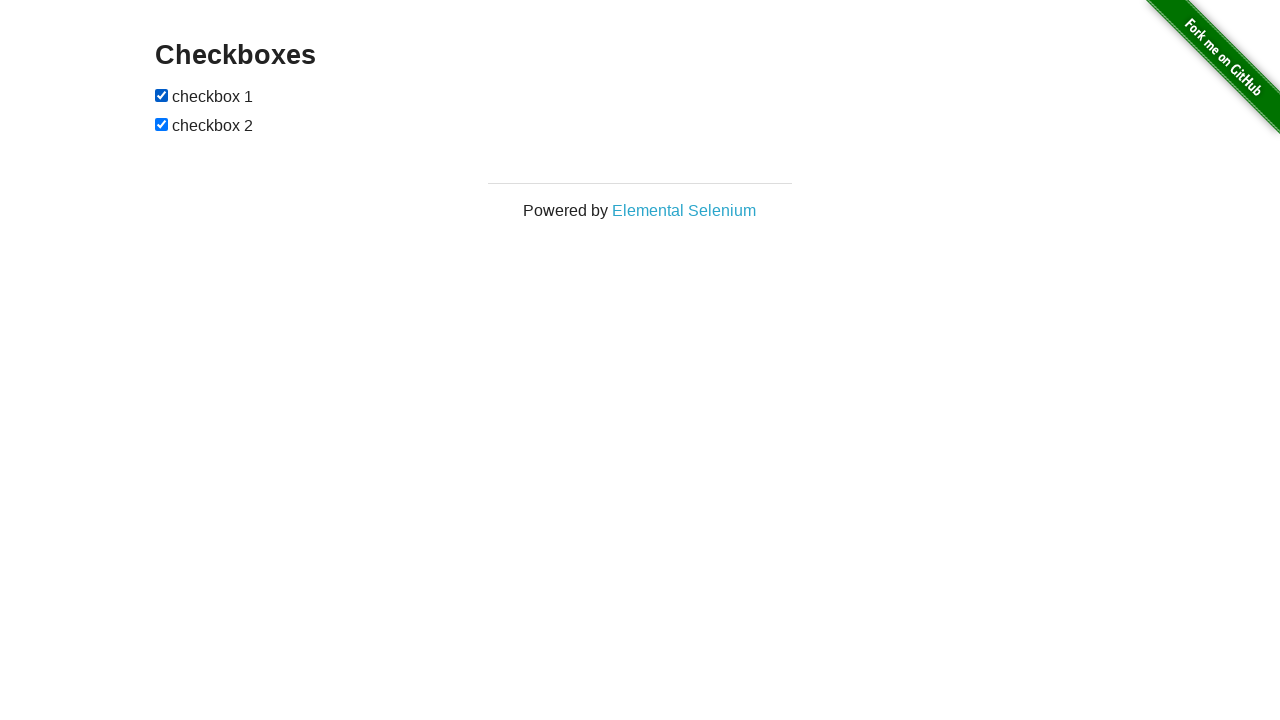